Tests single selection in a jQuery dropdown tree by clicking on the dropdown and selecting one option

Starting URL: https://www.jqueryscript.net/demo/Drop-Down-Combo-Tree/

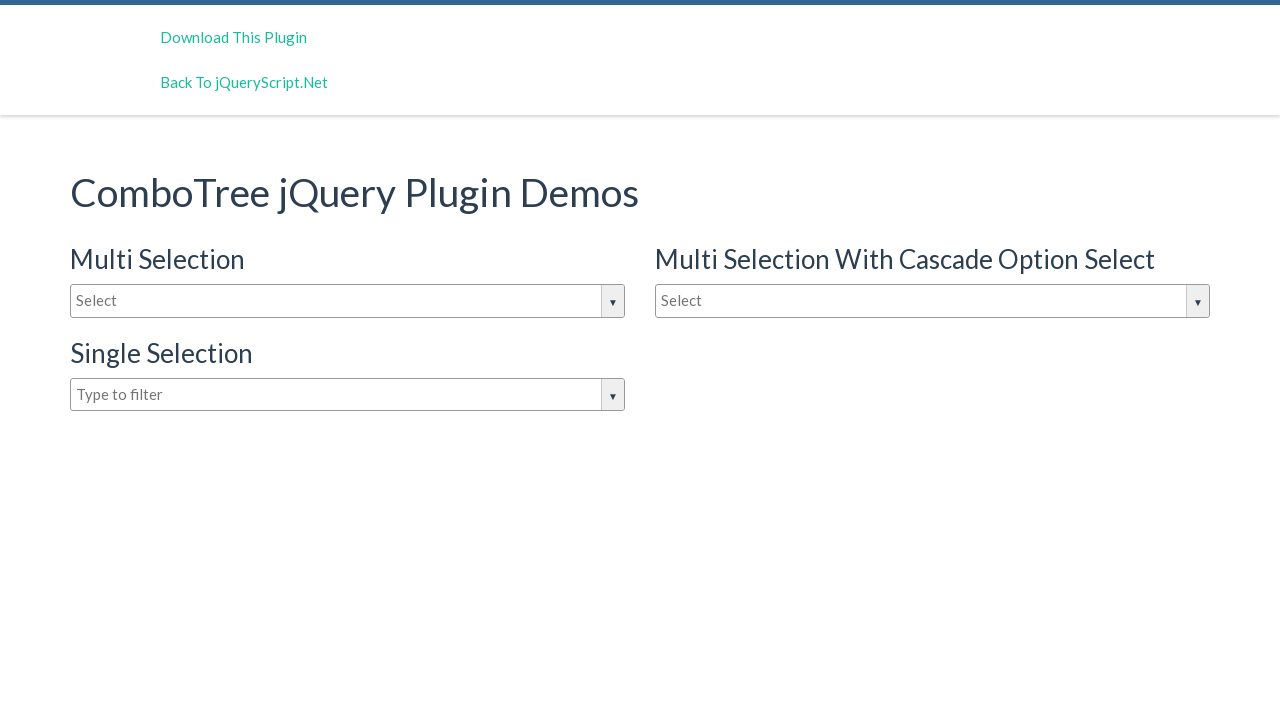

Clicked on dropdown to open it at (348, 301) on #justAnInputBox
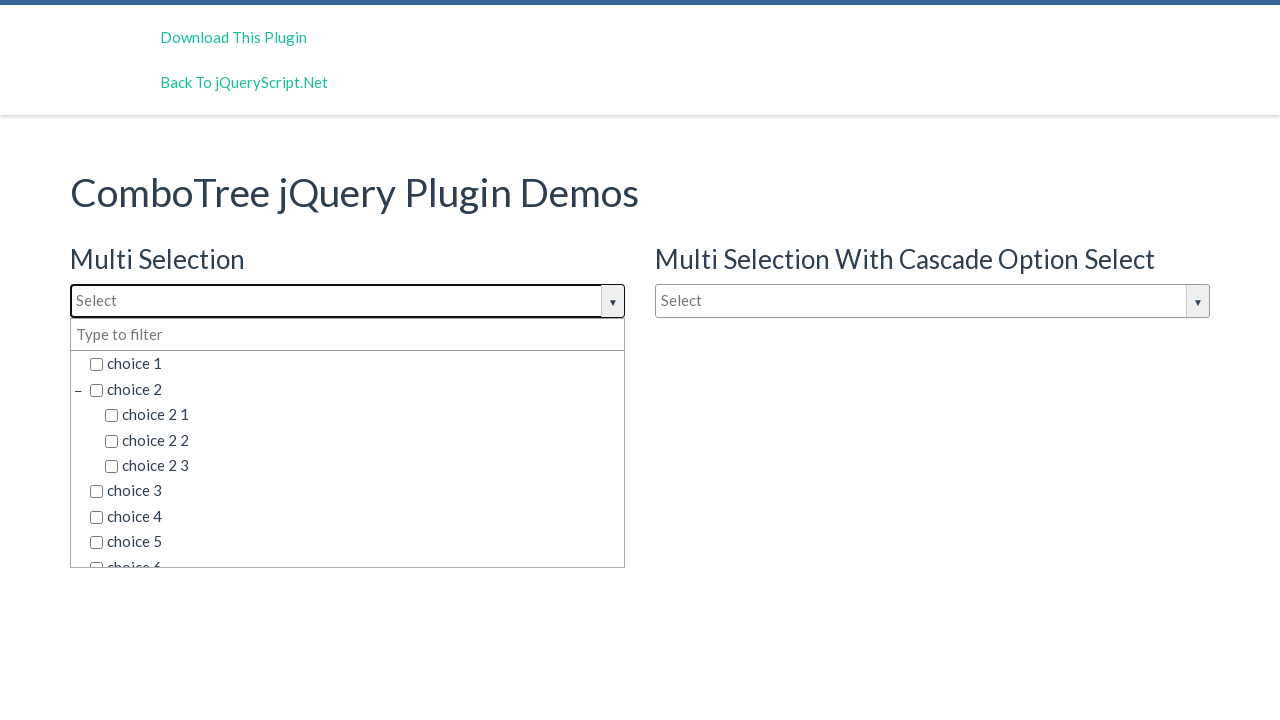

Dropdown options became visible
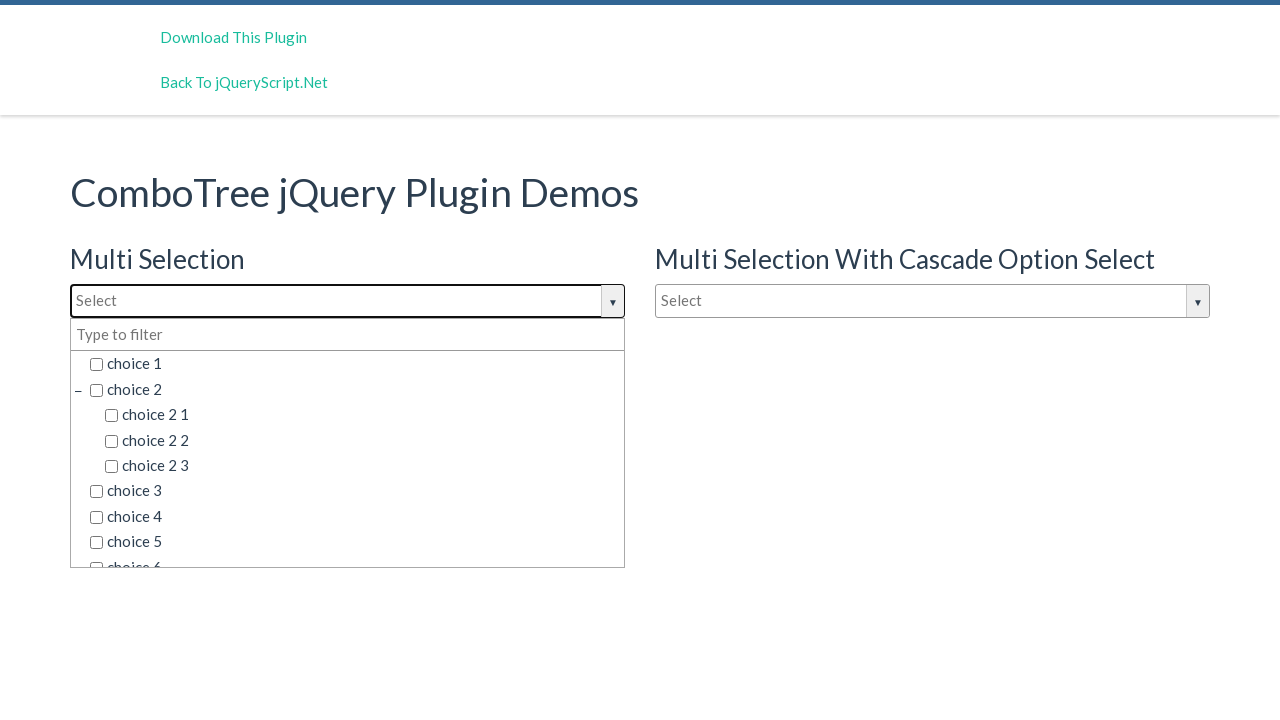

Selected 'choice 7' from dropdown options at (355, 554) on xpath=(//div[@class='comboTreeDropDownContainer'])[1]//li/span[text()='choice 7'
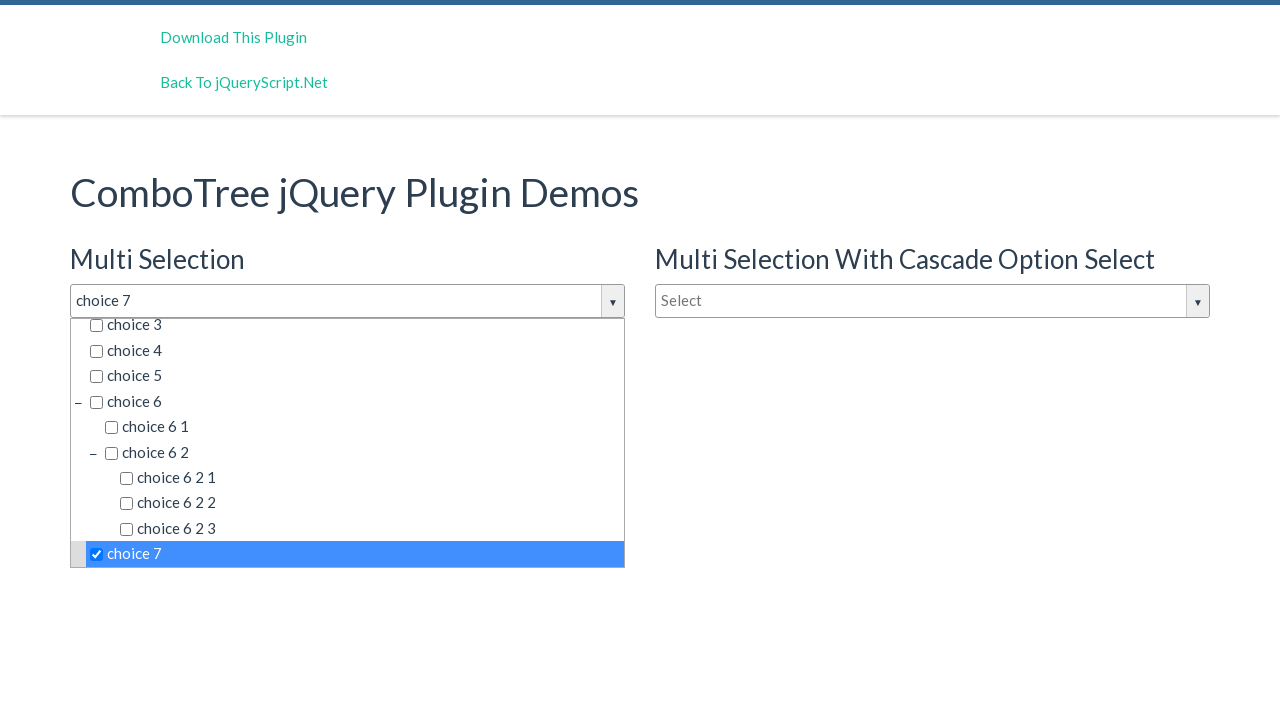

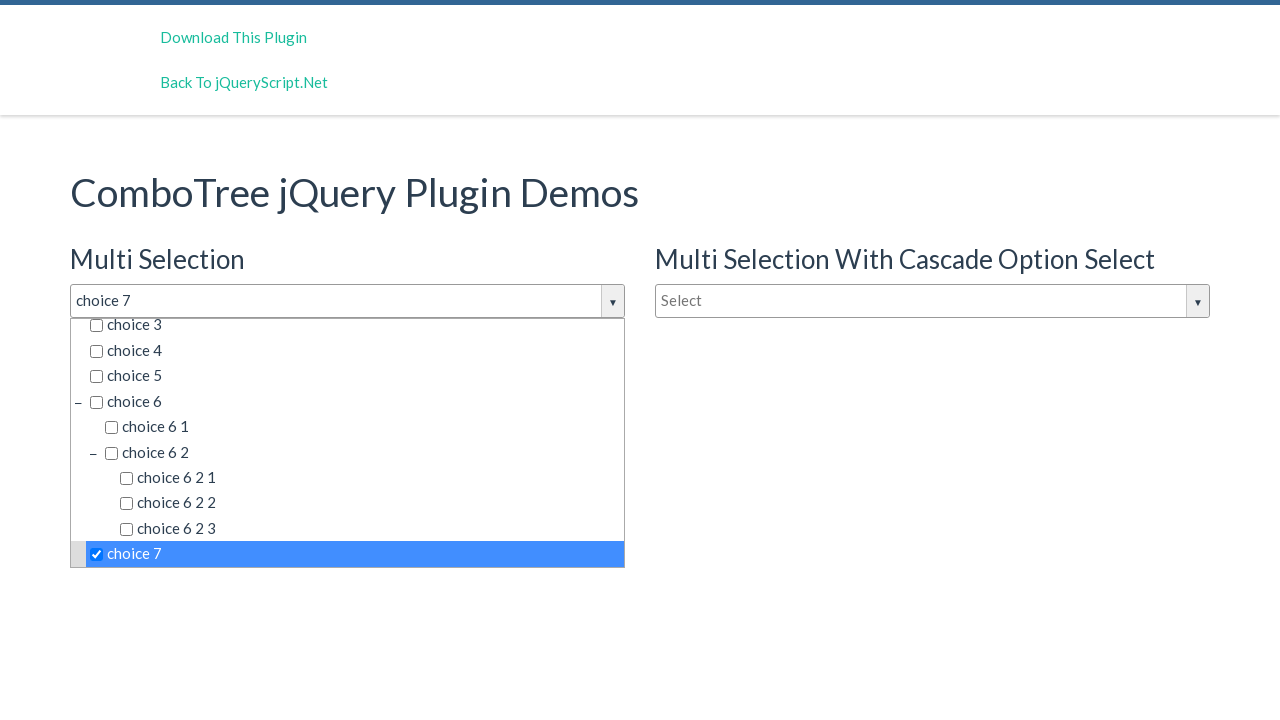